Tests dropdown and checkbox functionality on a travel booking form by selecting checkboxes and incrementing passenger count

Starting URL: https://rahulshettyacademy.com/dropdownsPractise/

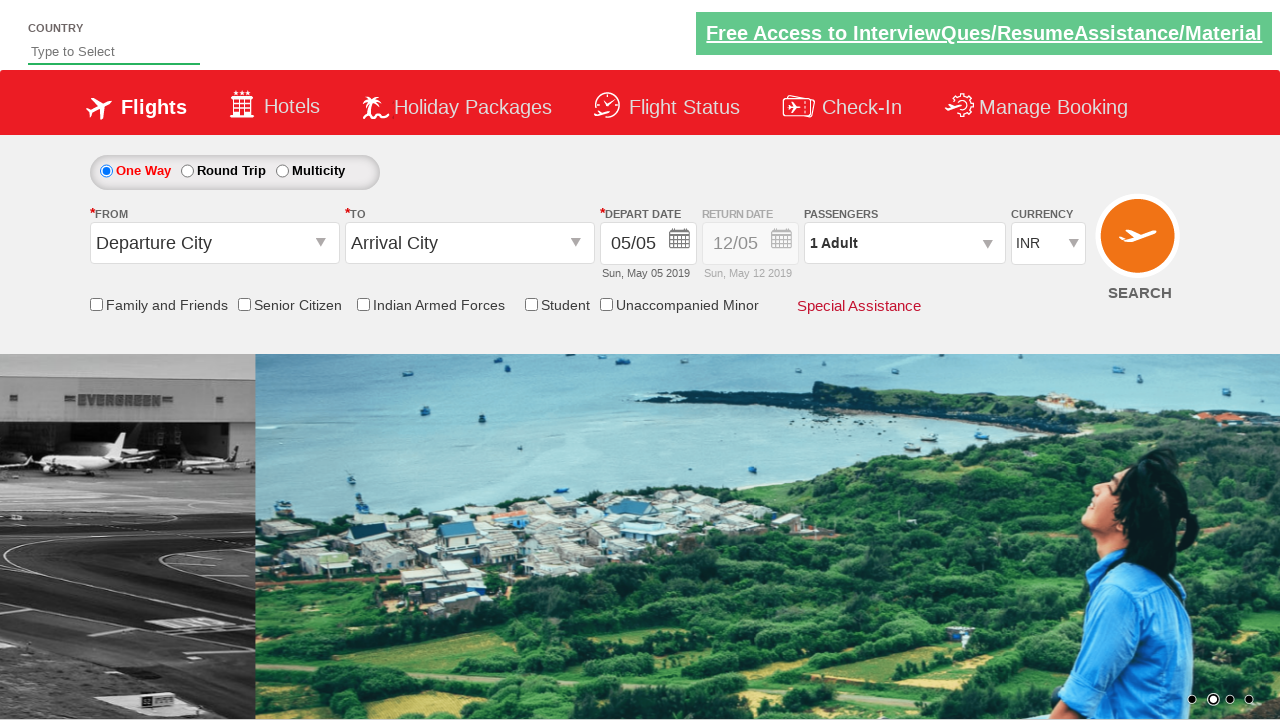

Clicked on passenger info dropdown at (904, 243) on #divpaxinfo
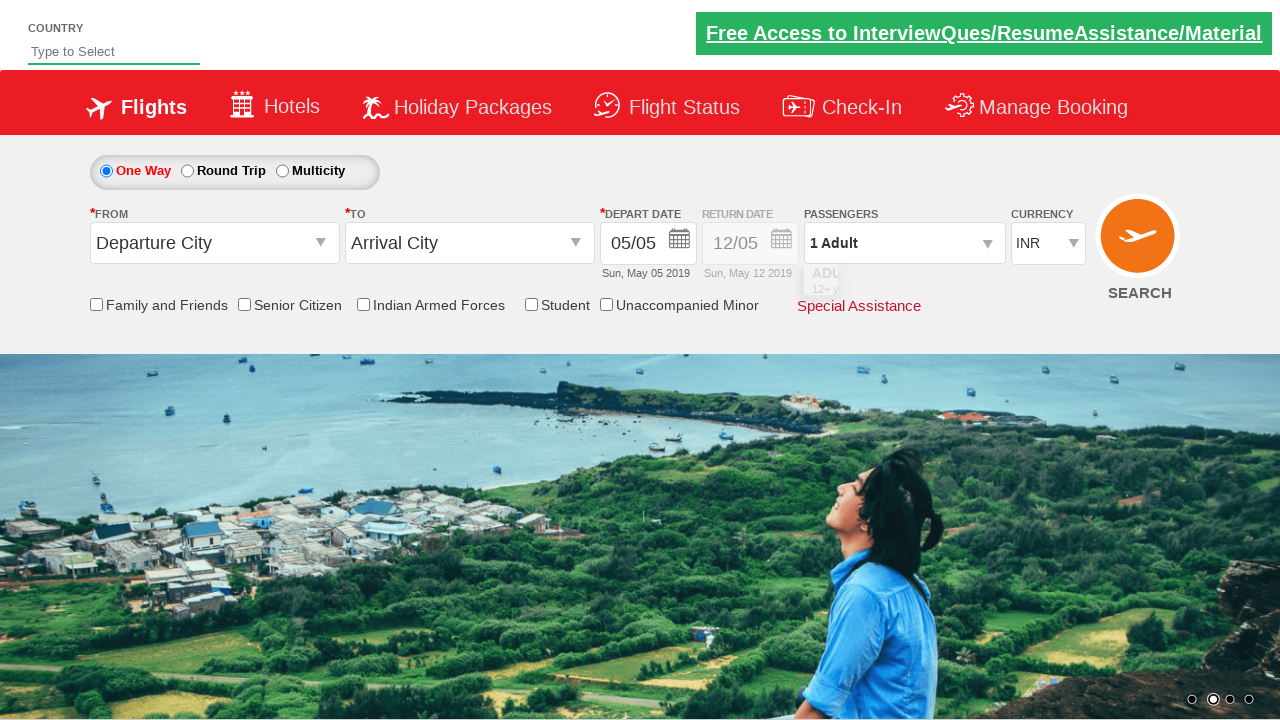

Waited for dropdown to open
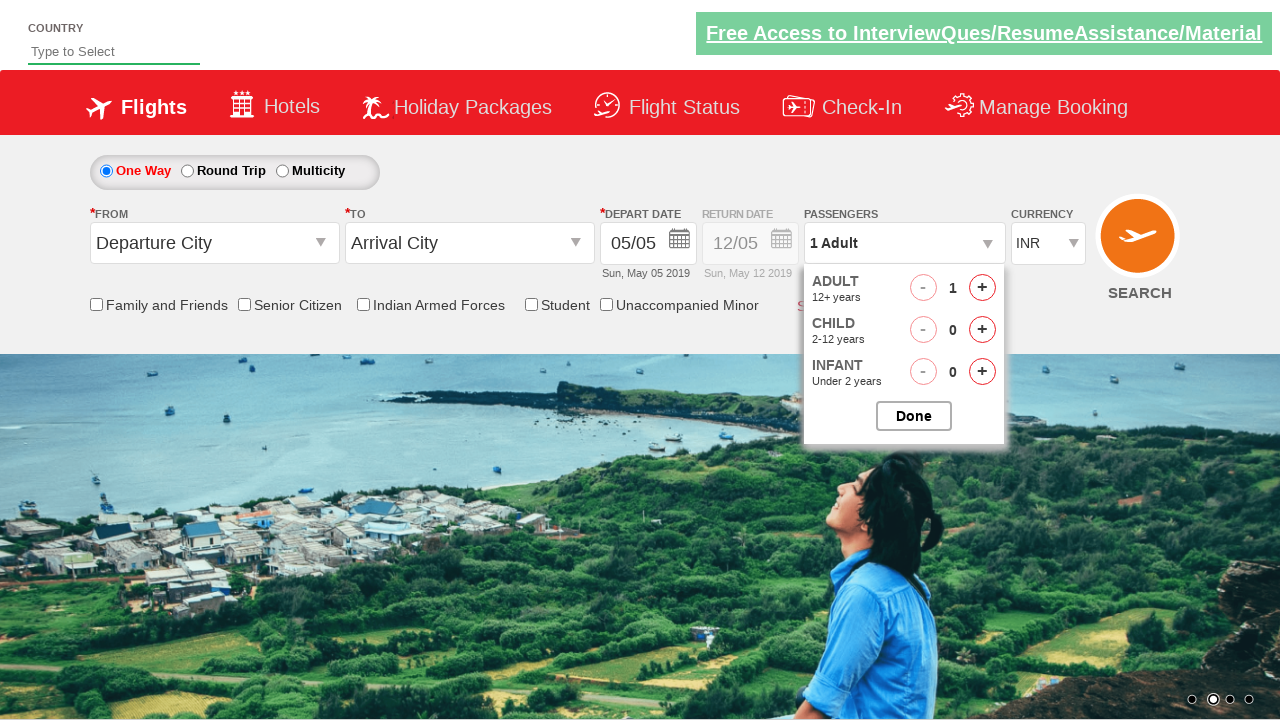

Verified friends and family checkbox is initially unchecked
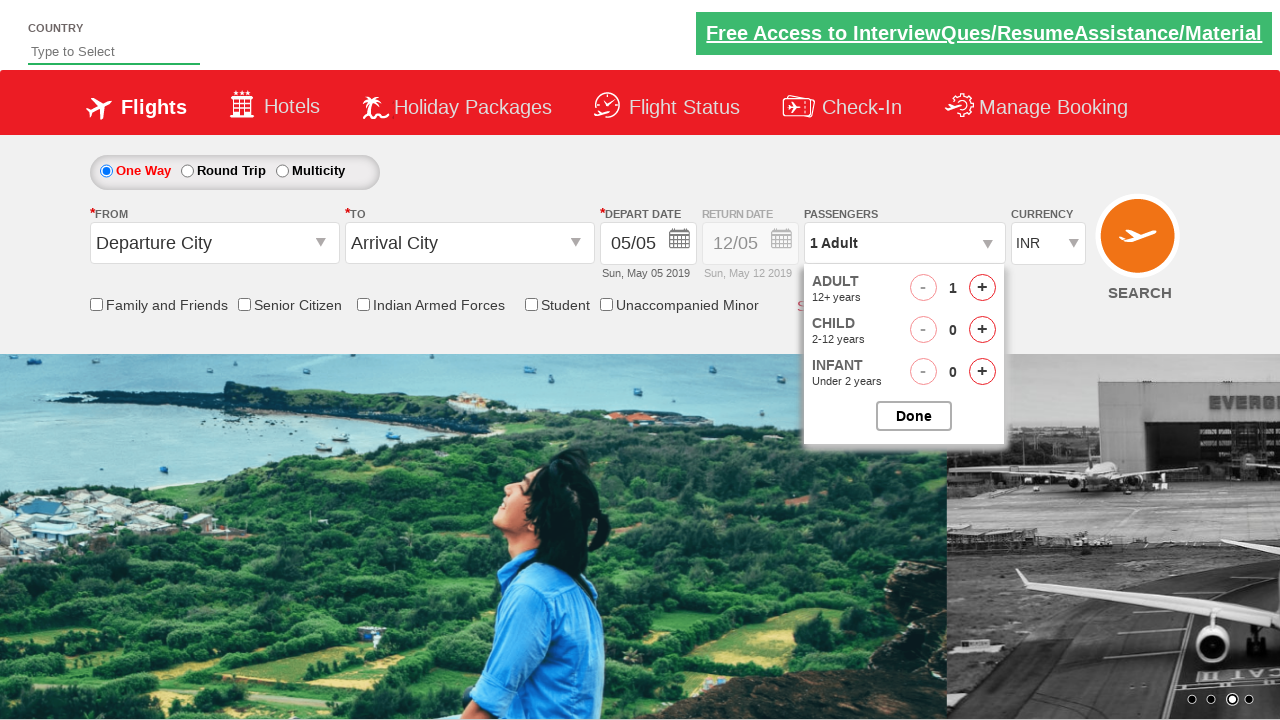

Clicked on friends and family checkbox at (96, 304) on input[id*='chk_friendsandfamily']
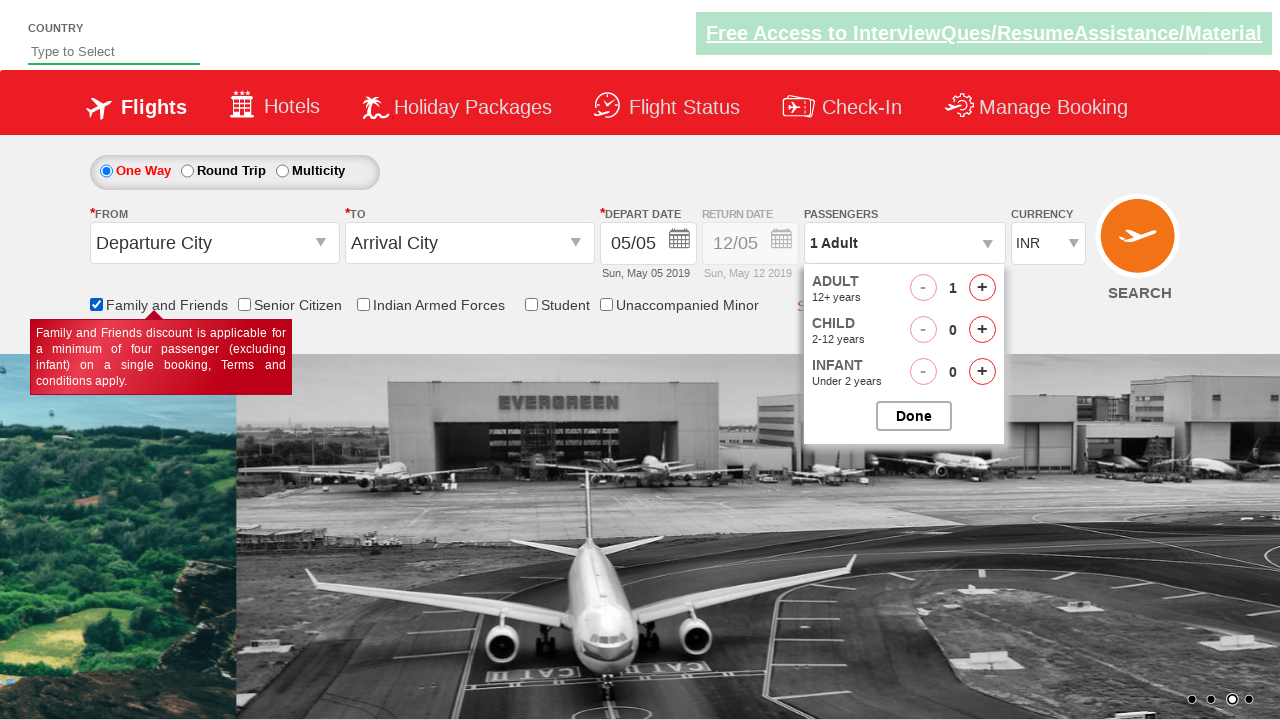

Verified friends and family checkbox is now checked
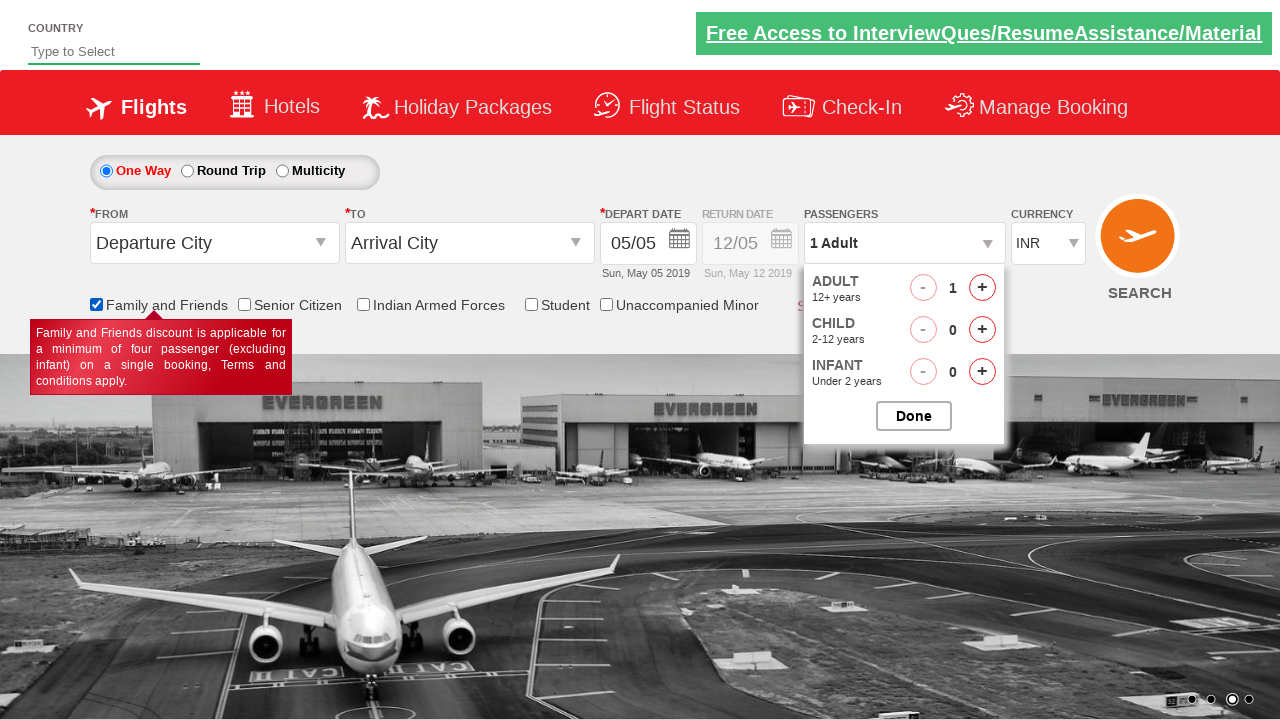

Counted total checkboxes on page: 6
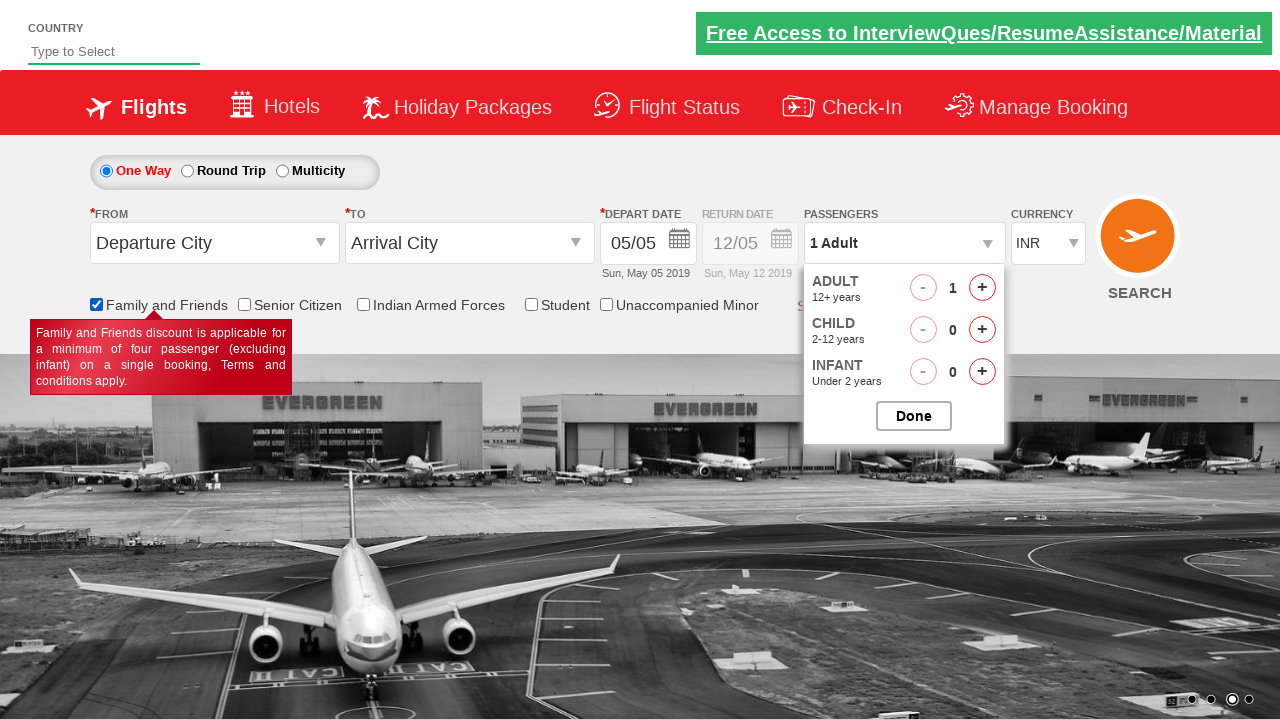

Incremented adult count (iteration 1 of 4) at (982, 288) on #hrefIncAdt
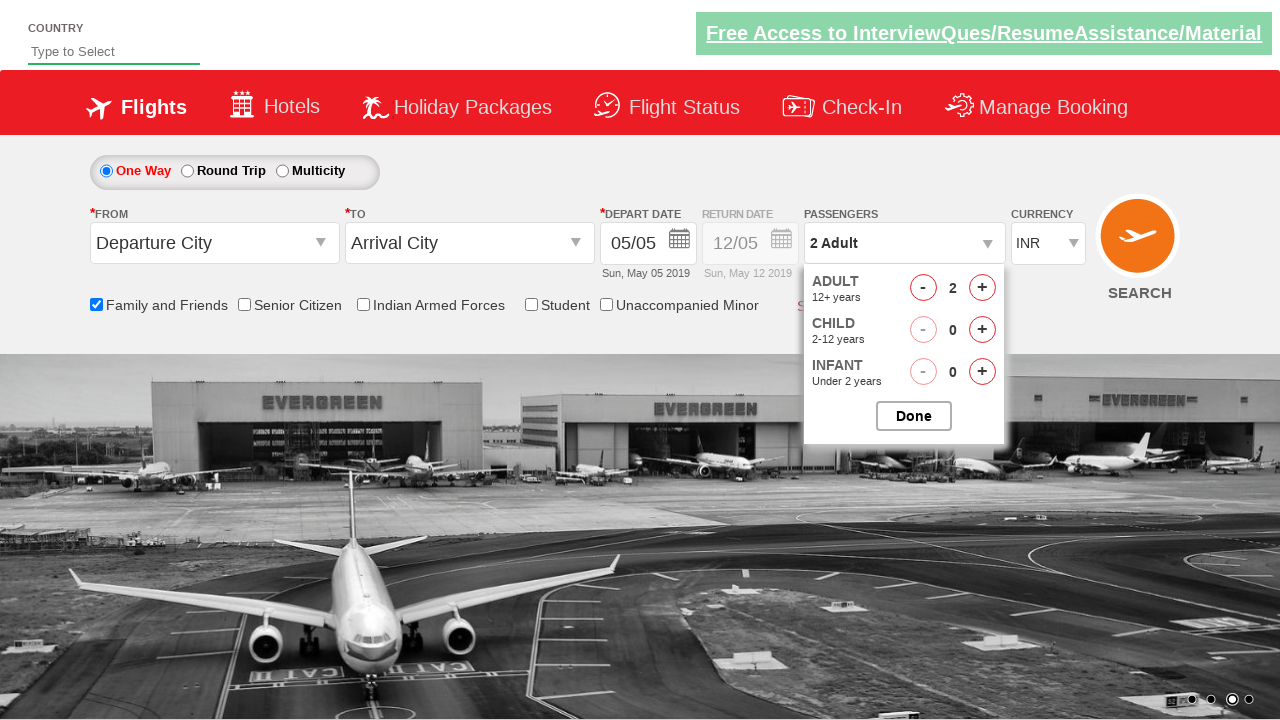

Incremented adult count (iteration 2 of 4) at (982, 288) on #hrefIncAdt
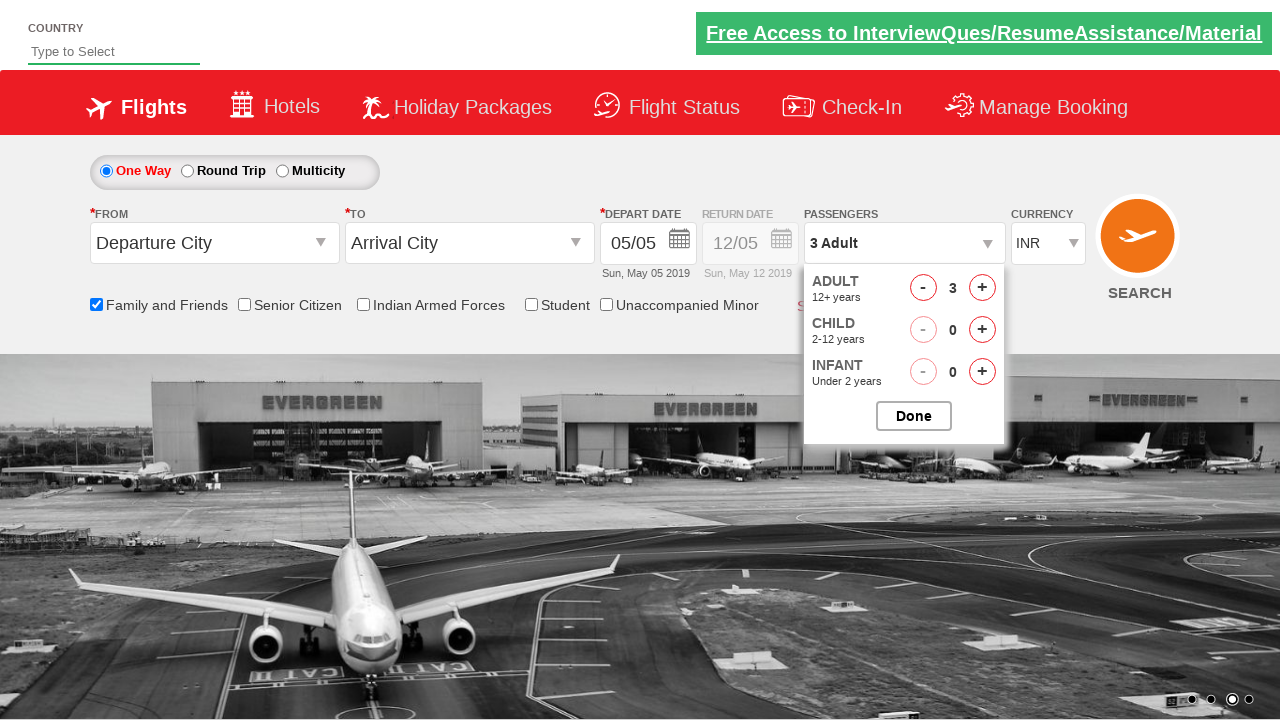

Incremented adult count (iteration 3 of 4) at (982, 288) on #hrefIncAdt
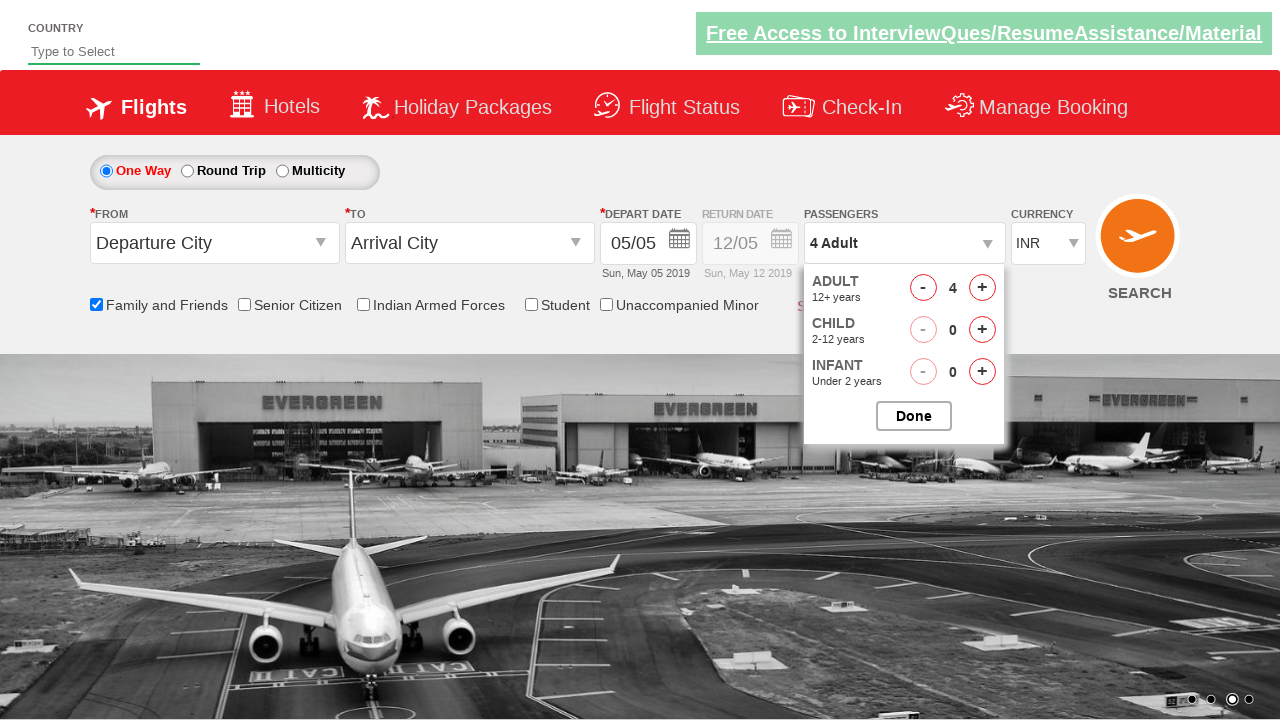

Incremented adult count (iteration 4 of 4) at (982, 288) on #hrefIncAdt
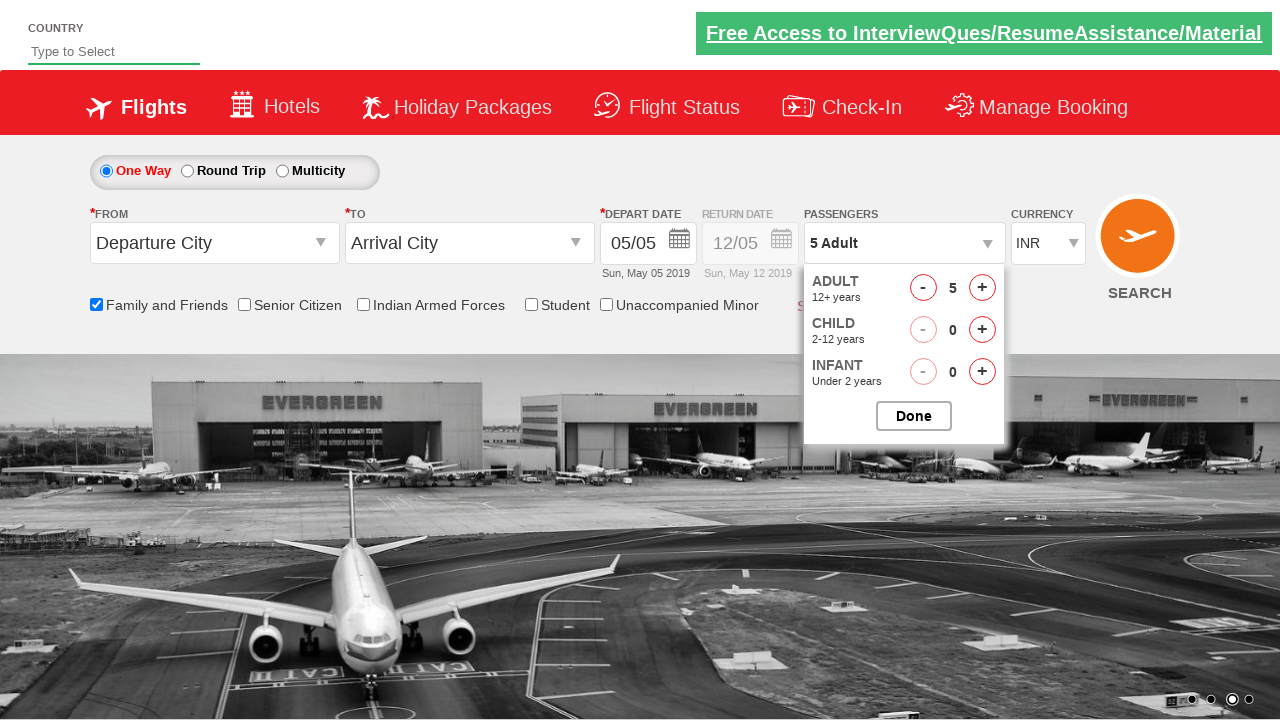

Closed the passenger selection dropdown at (914, 416) on #btnclosepaxoption
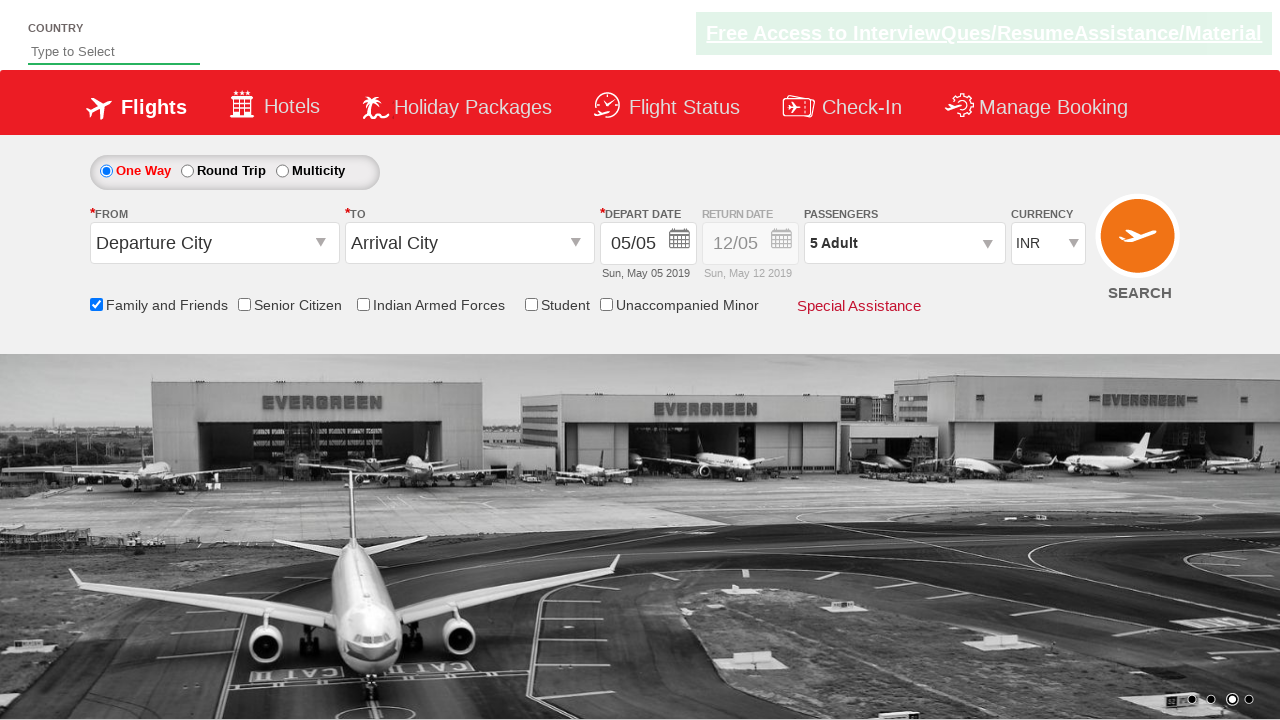

Retrieved passenger info text: 5 Adult
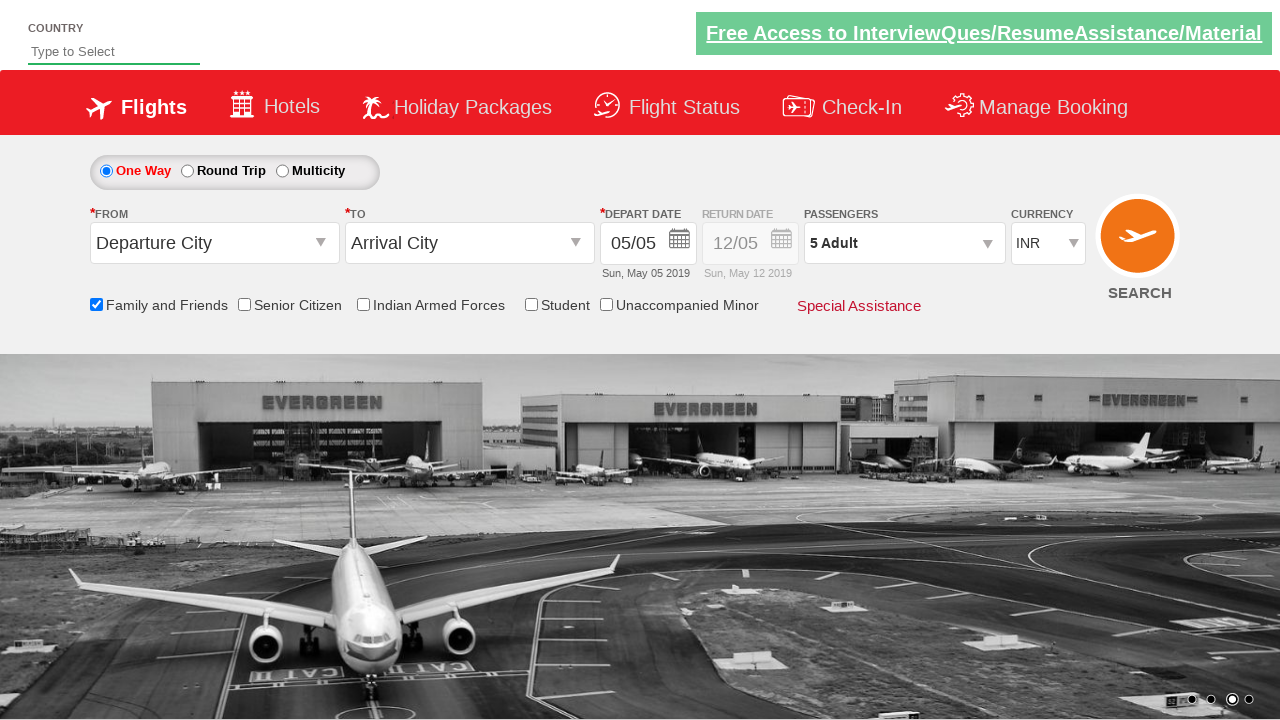

Verified passenger info displays '5 Adult'
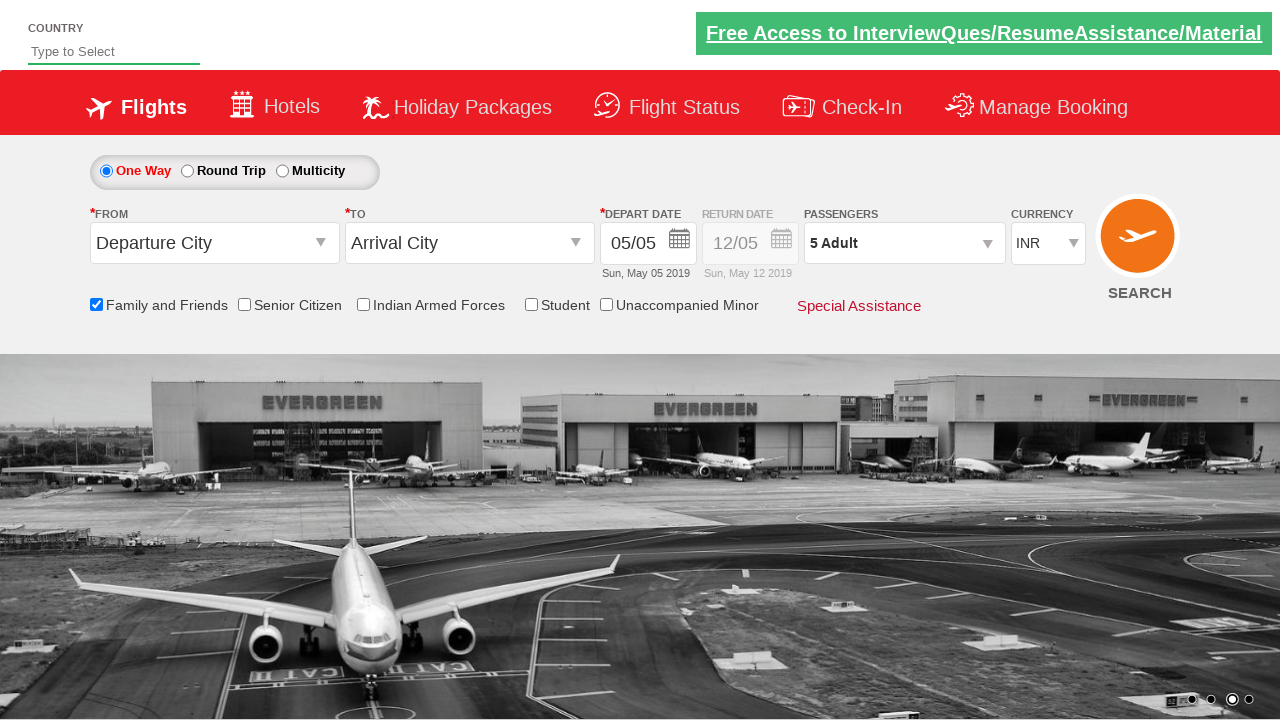

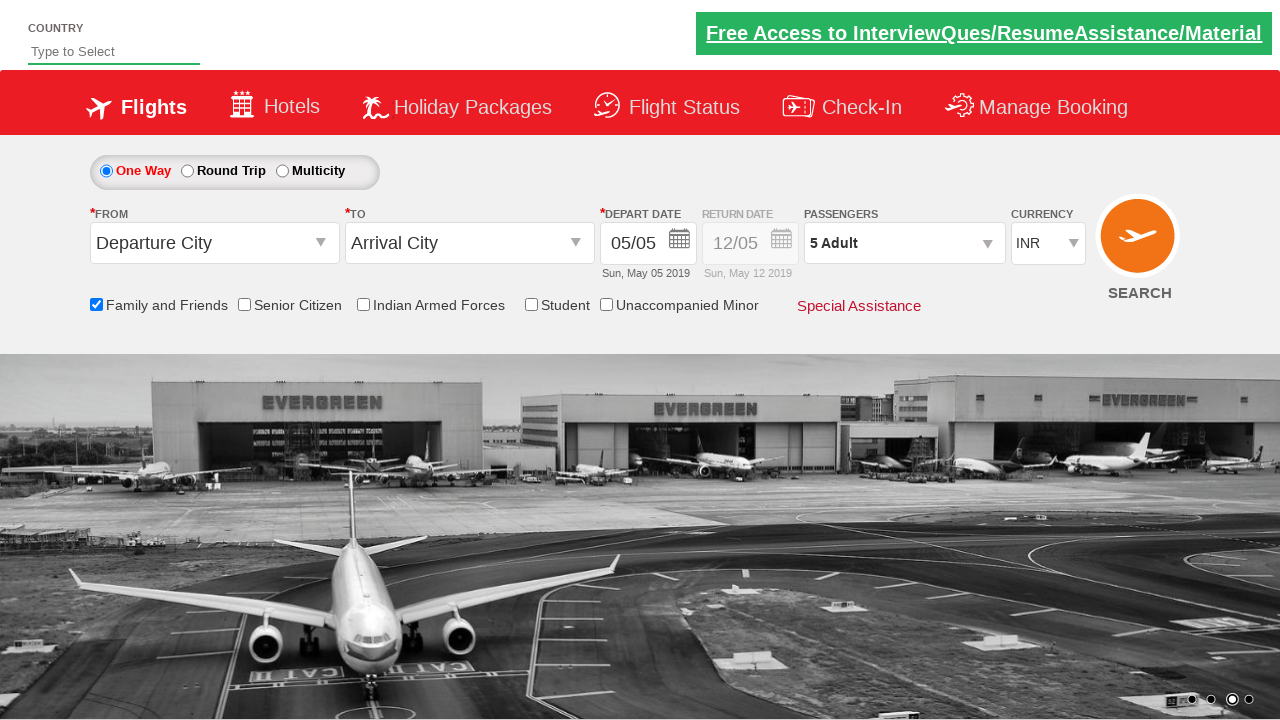